Selects multiple options from a dropdown by value attribute

Starting URL: https://testcenter.techproeducation.com/index.php?page=dropdown

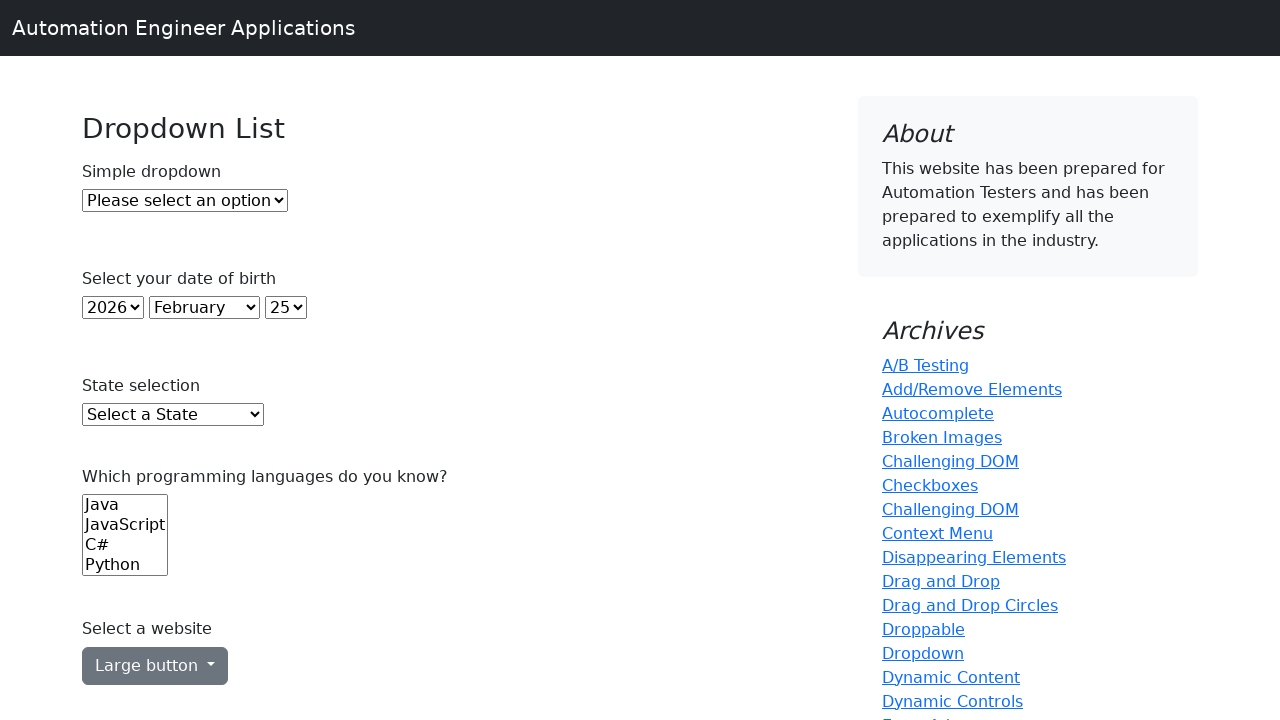

Navigated to dropdown test page
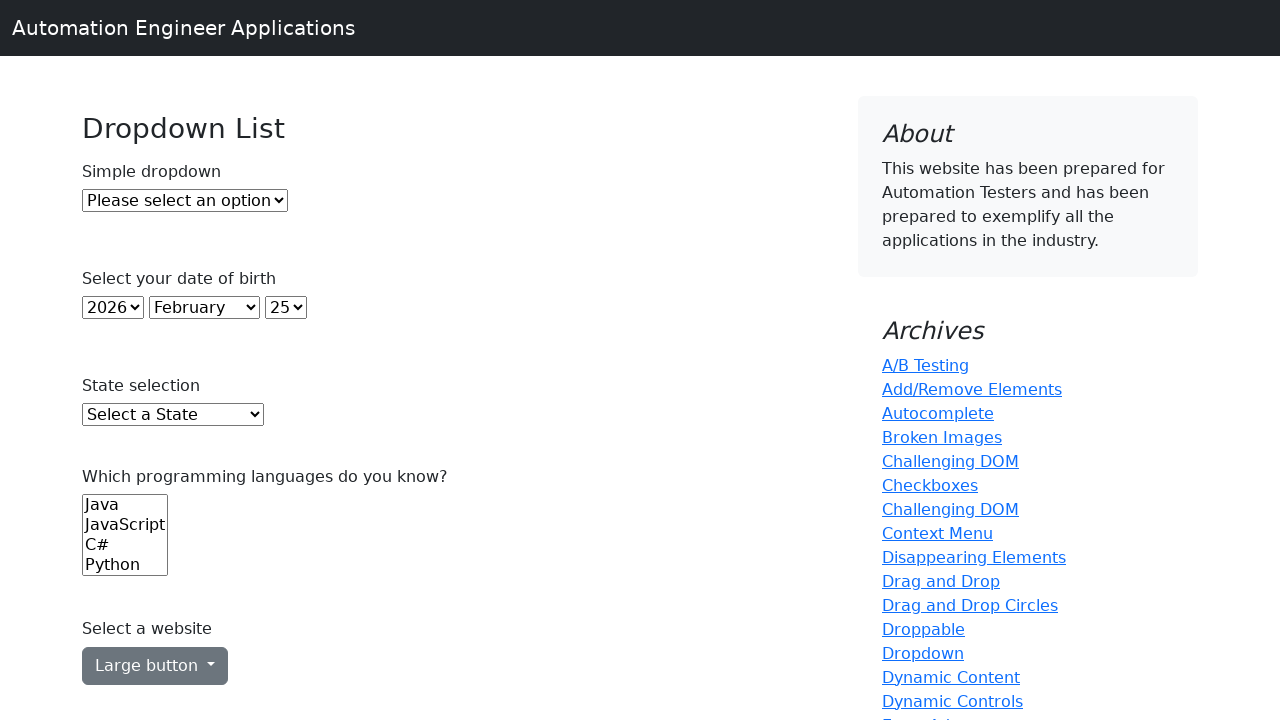

Located dropdown element
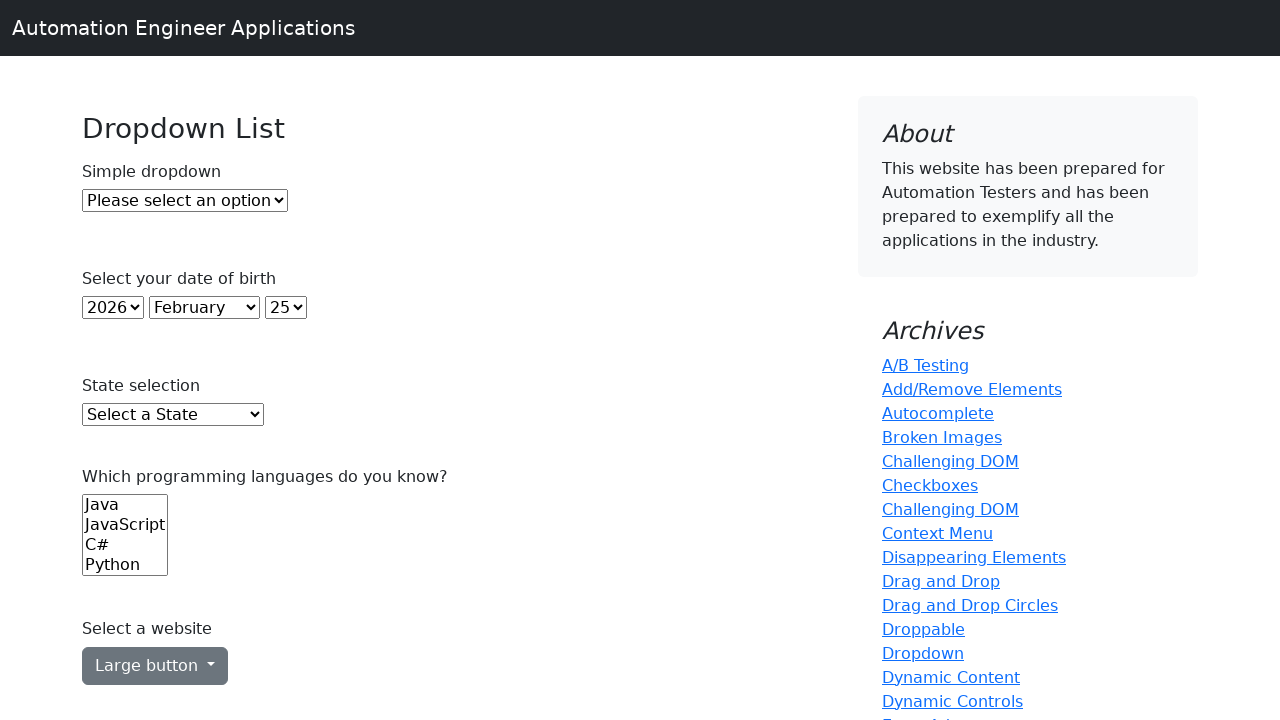

Selected option with value '1' from dropdown on #dropdown
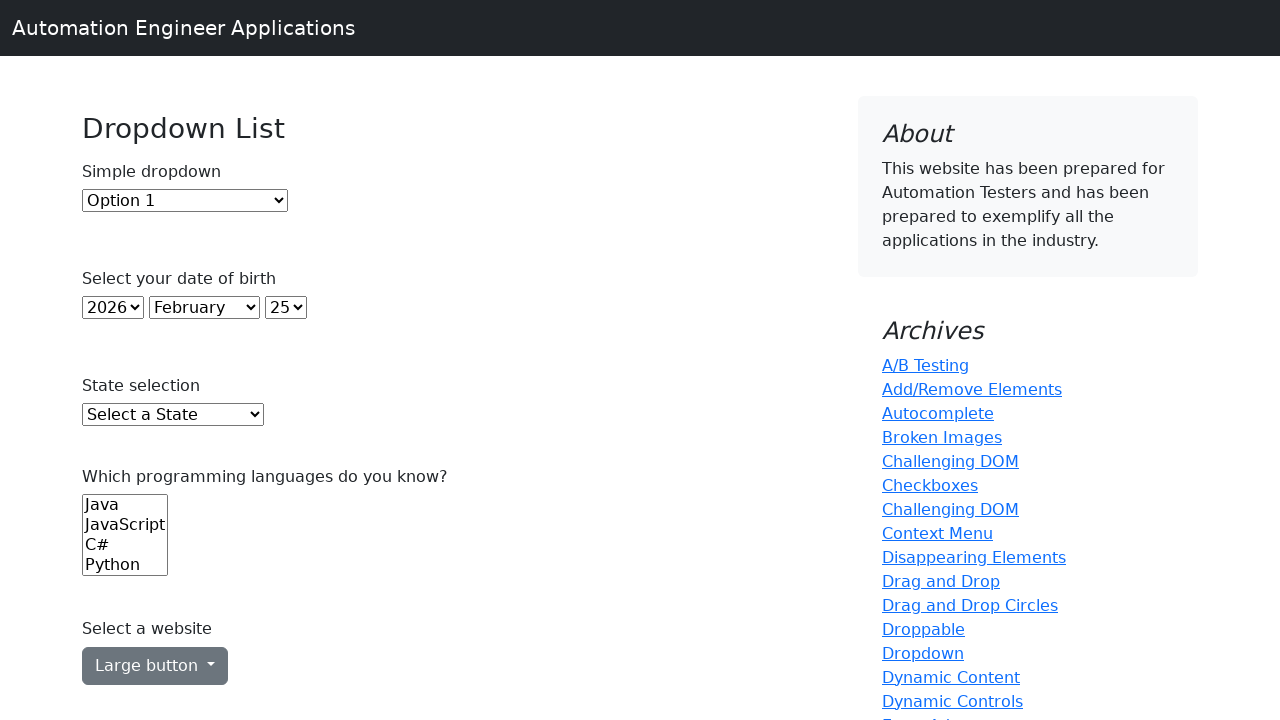

Selected option with value '2' from dropdown on #dropdown
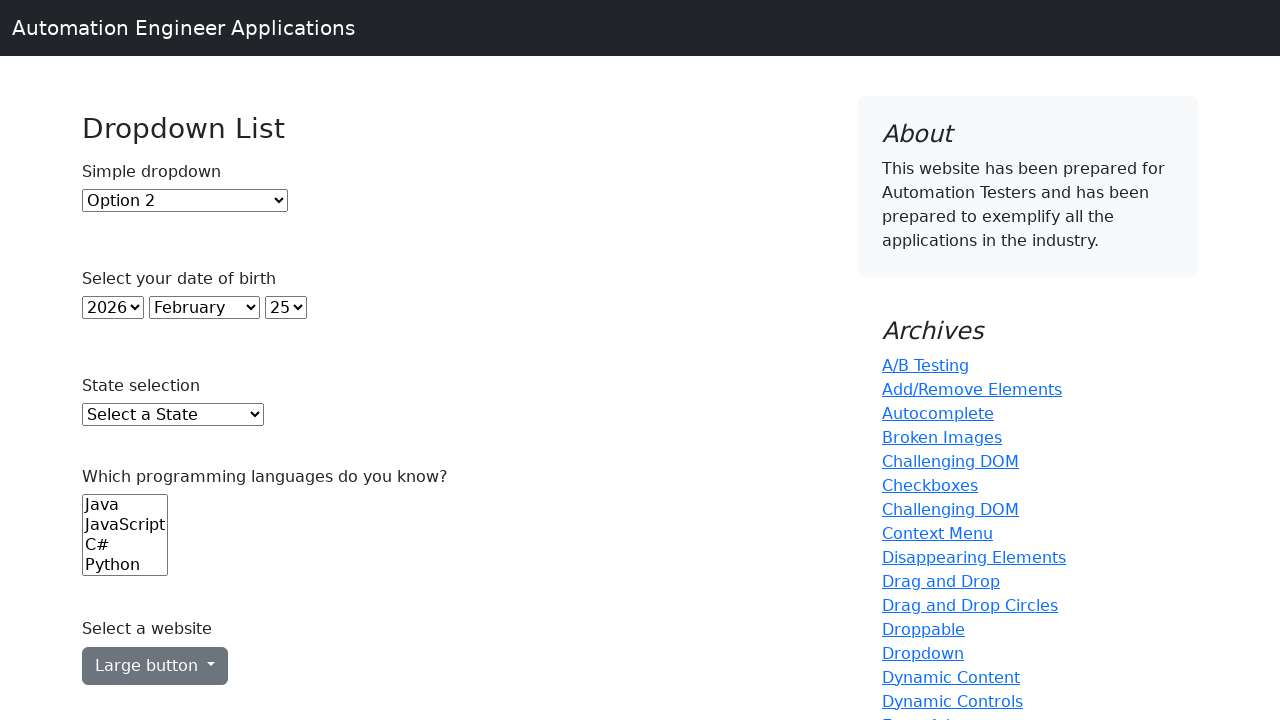

Selected option with value '1' from dropdown again on #dropdown
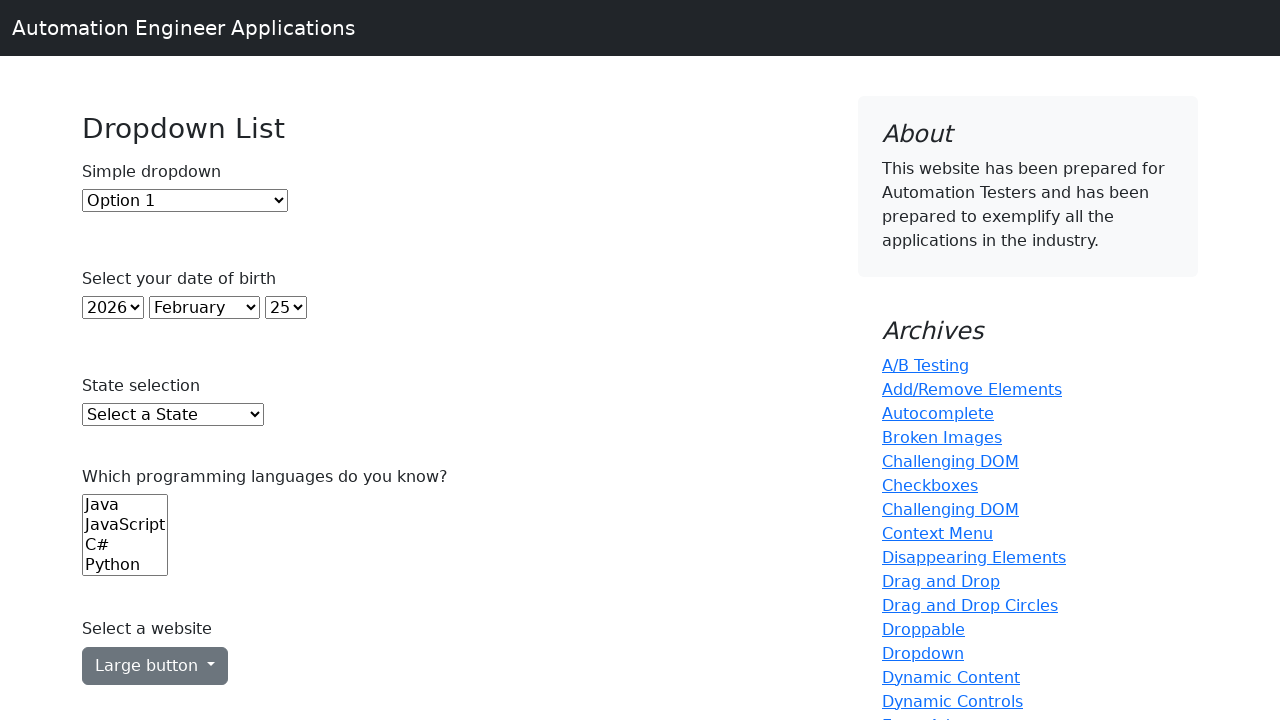

Selected option with value '2' from dropdown again on #dropdown
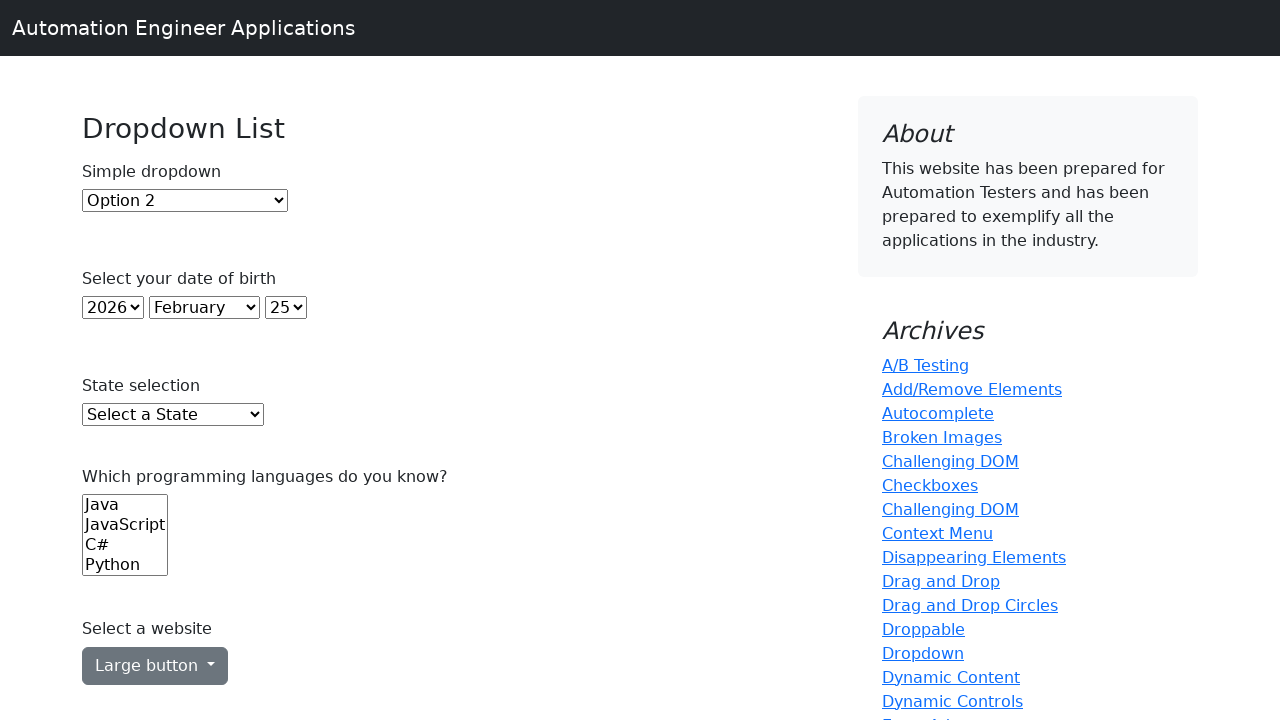

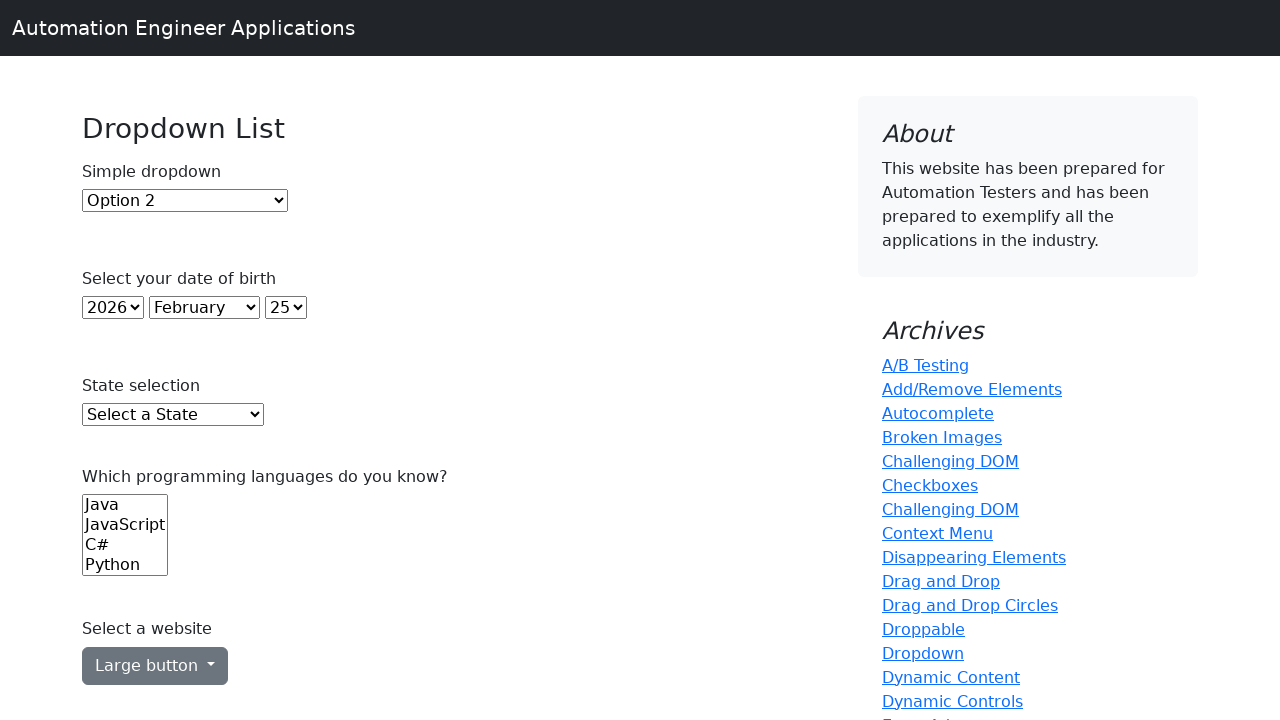